Navigates to a web table demo page and clicks on an element in the 5th column of the 3rd row of table01.

Starting URL: https://qavbox.github.io/demo/webtable/

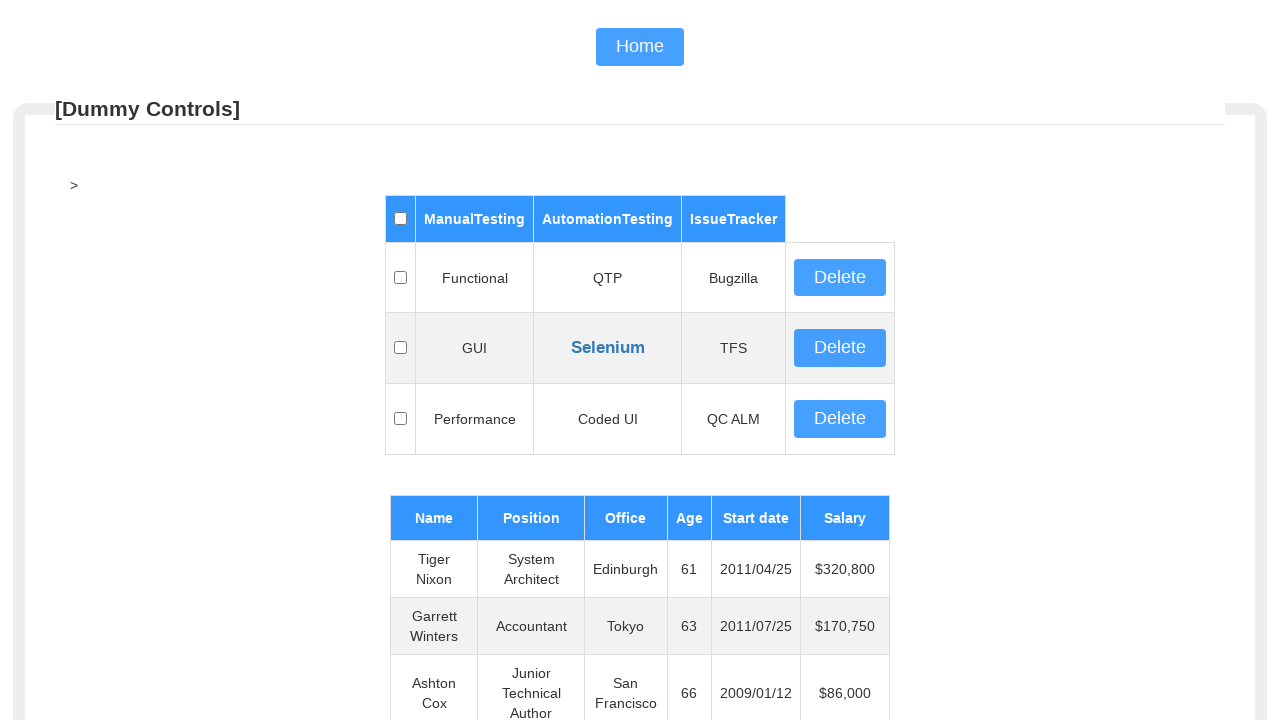

Navigated to web table demo page
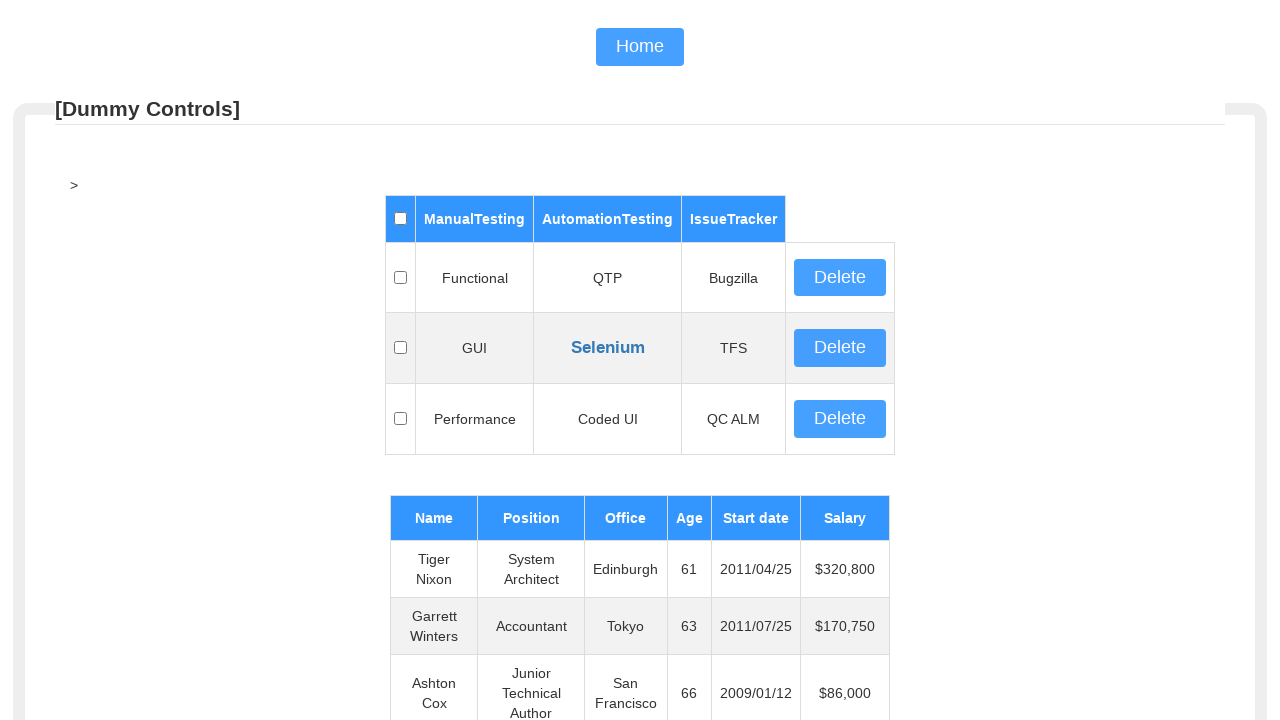

Clicked on element in 5th column of 3rd row of table01 at (840, 419) on xpath=//table[@id='table01']/tbody/tr[3]/td[5]//*
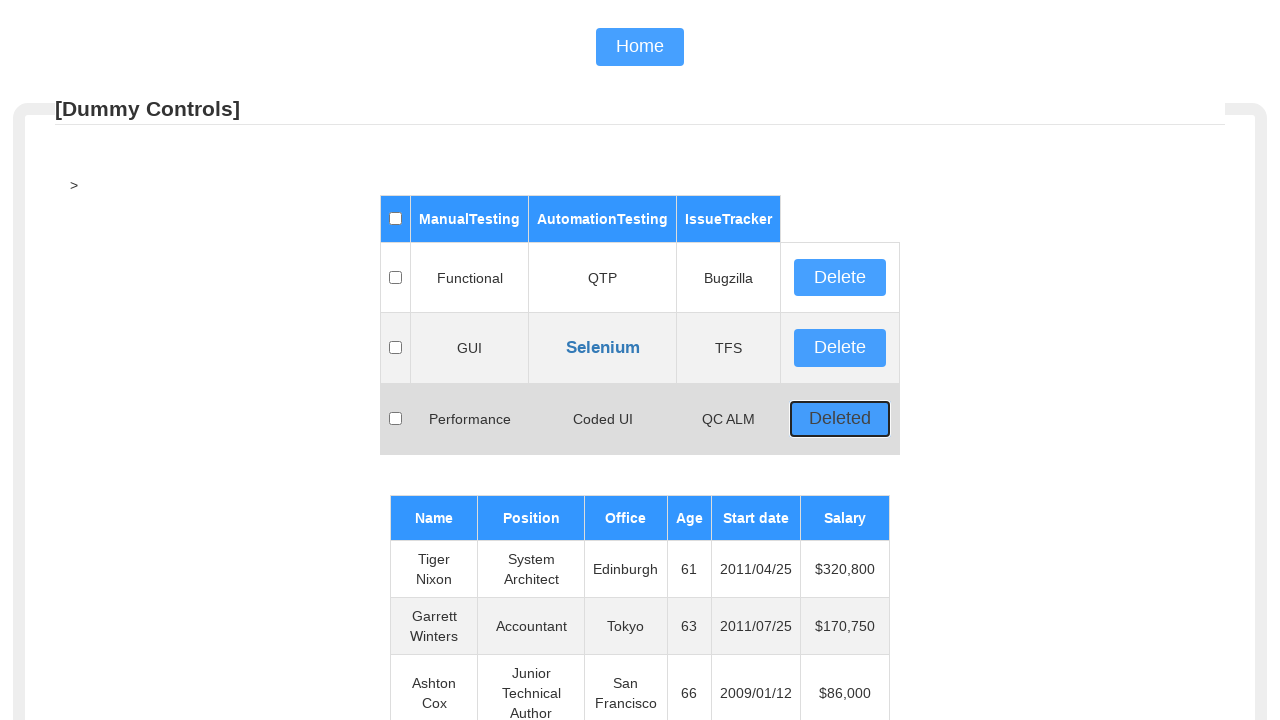

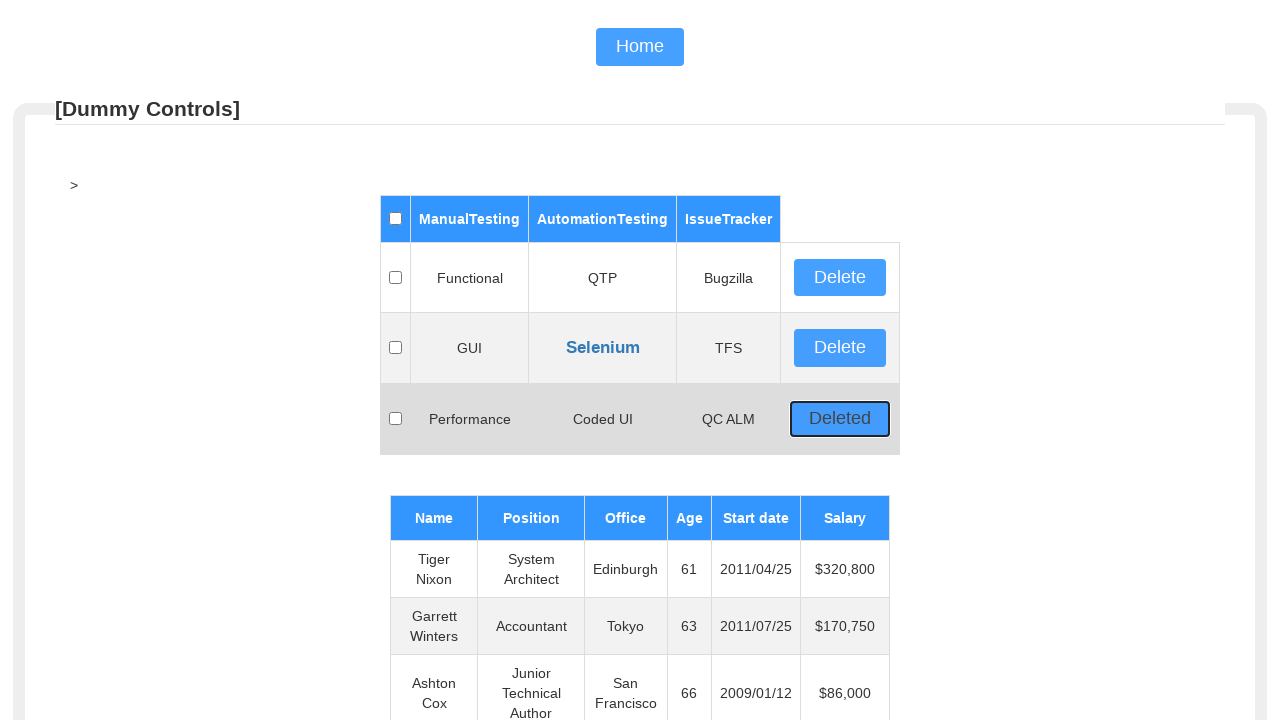